Tests dropdown functionality by checking if options are enabled or disabled

Starting URL: http://the-internet.herokuapp.com/dropdown

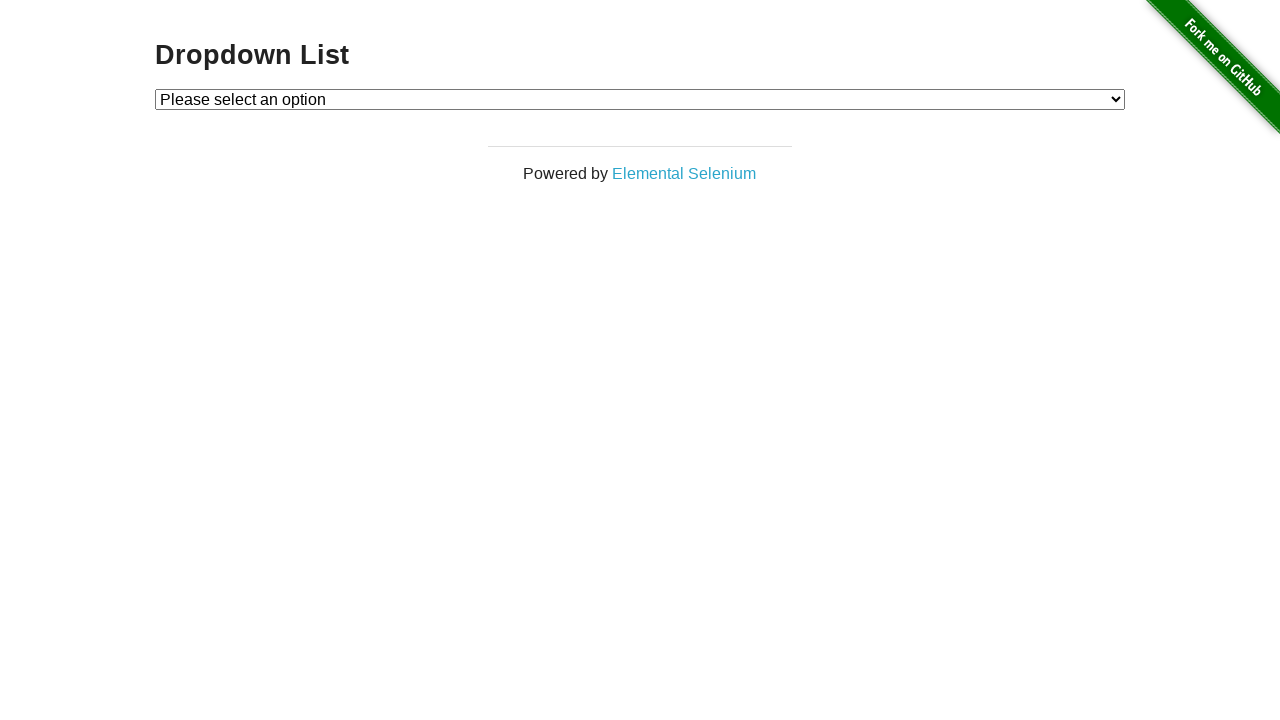

Clicked on dropdown to open it at (640, 99) on #dropdown
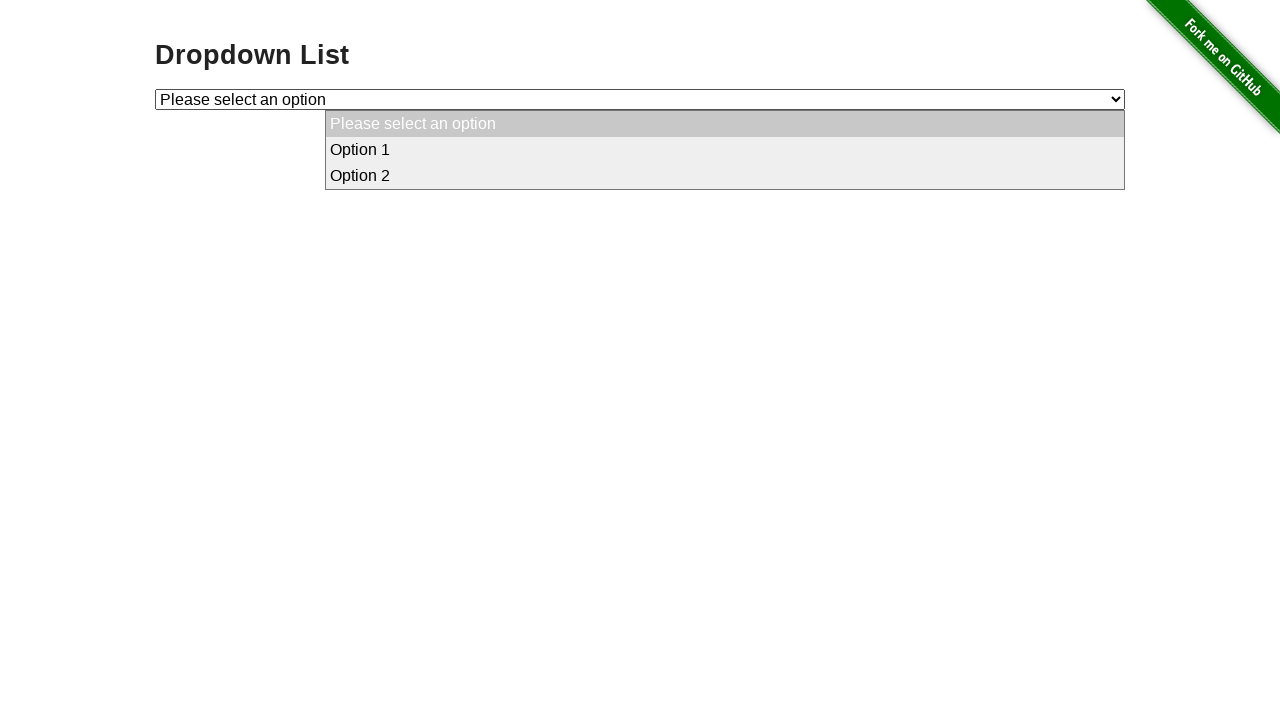

Located first dropdown option
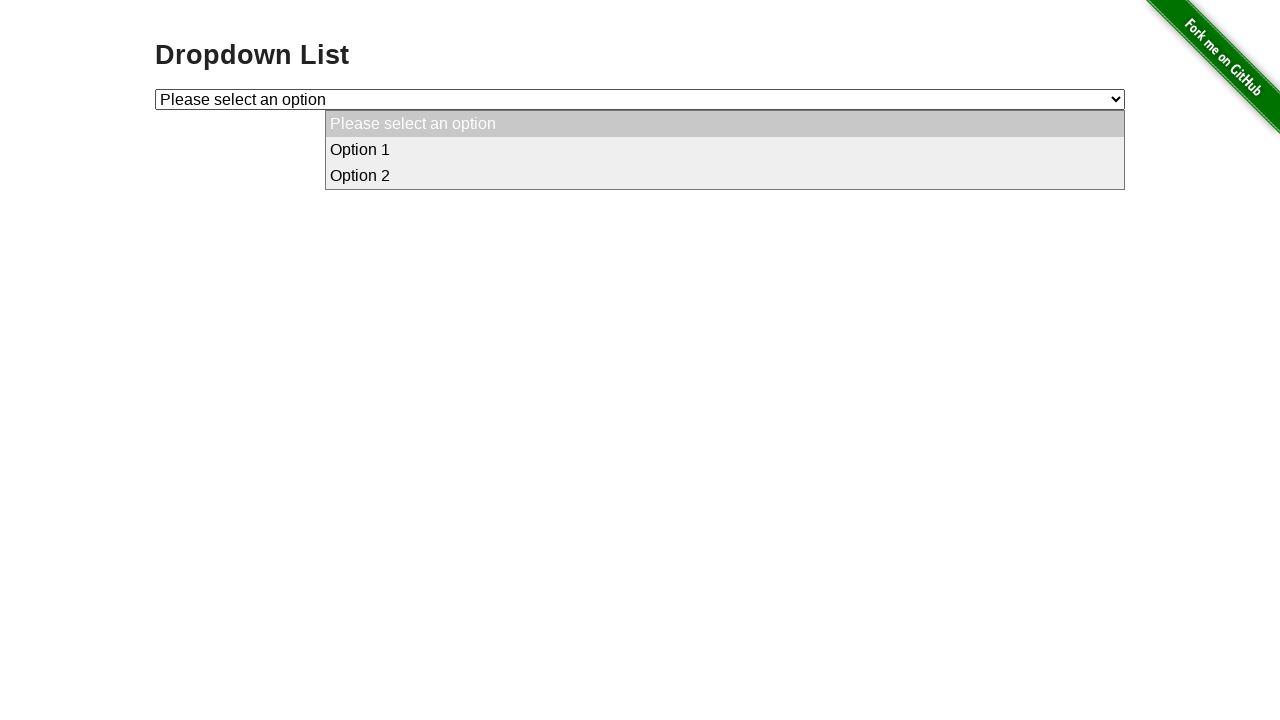

First option is disabled
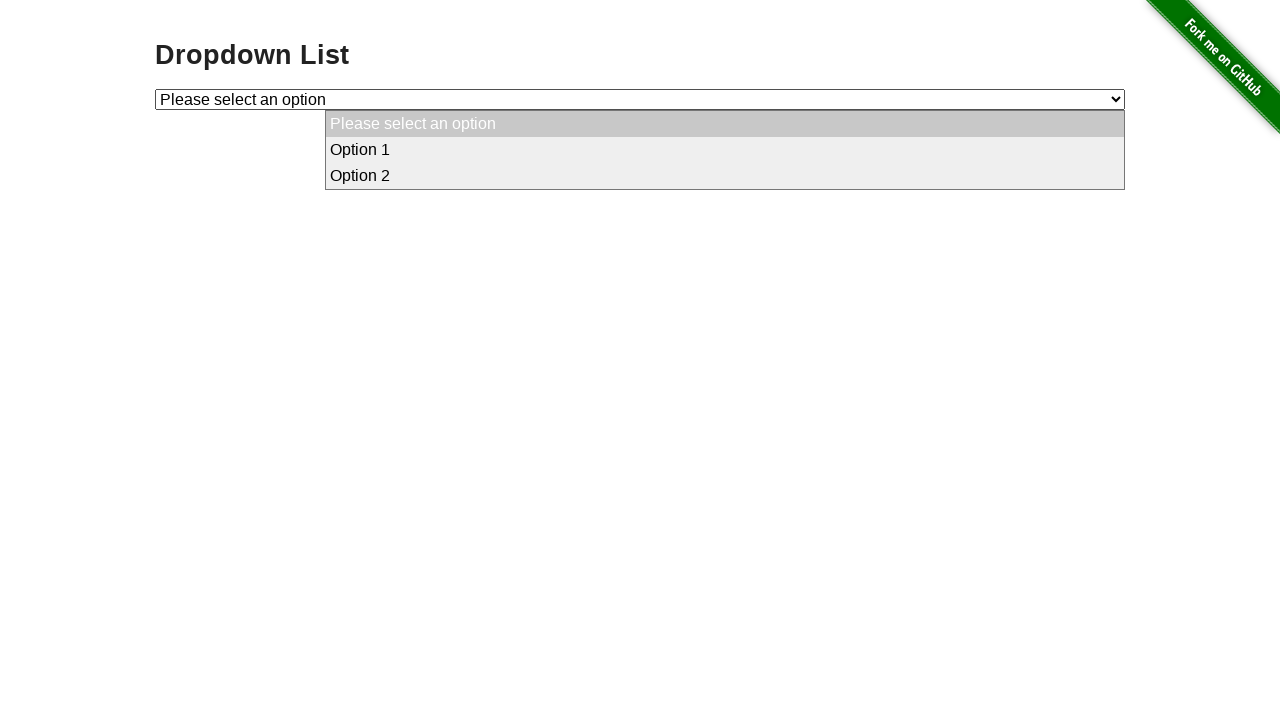

Located second dropdown option
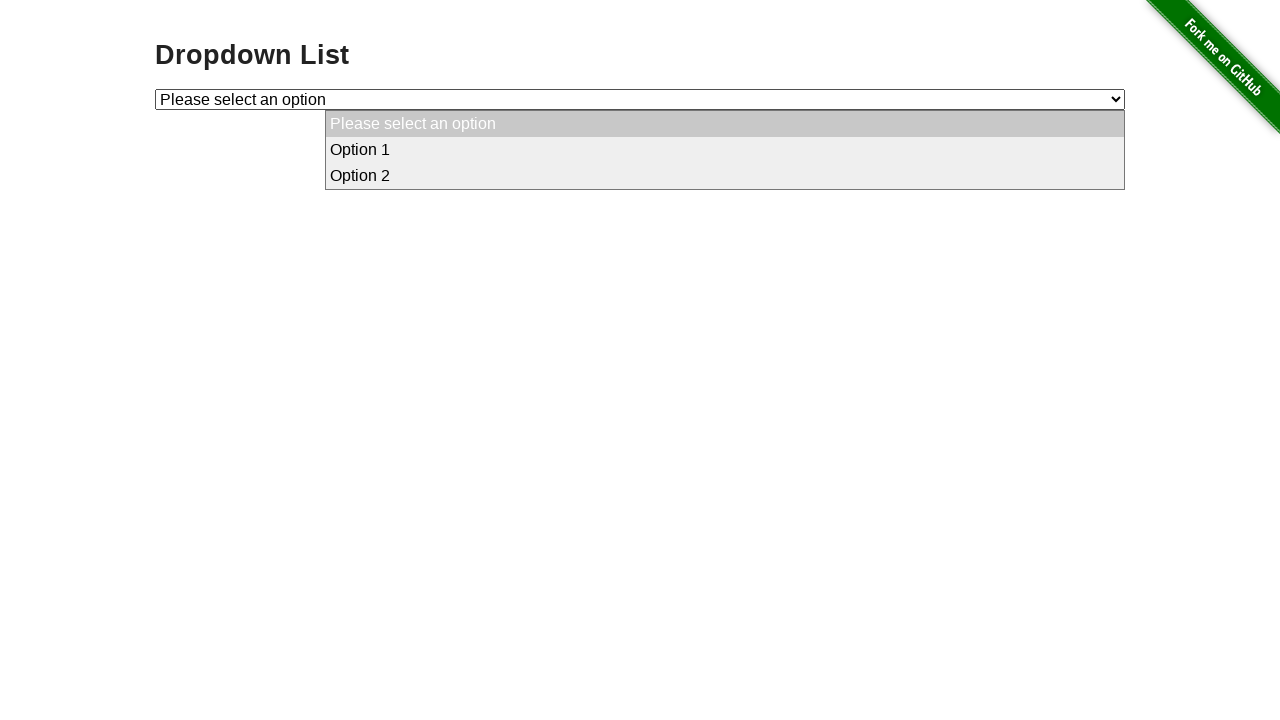

Second option is enabled
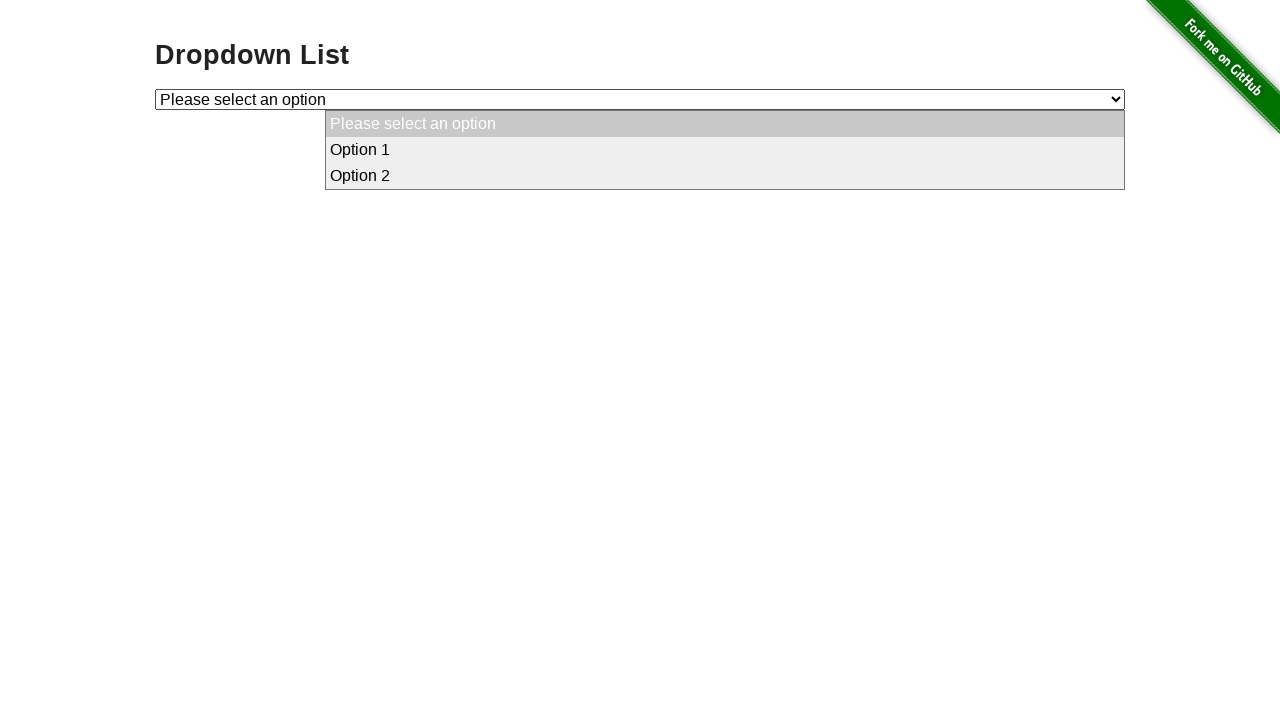

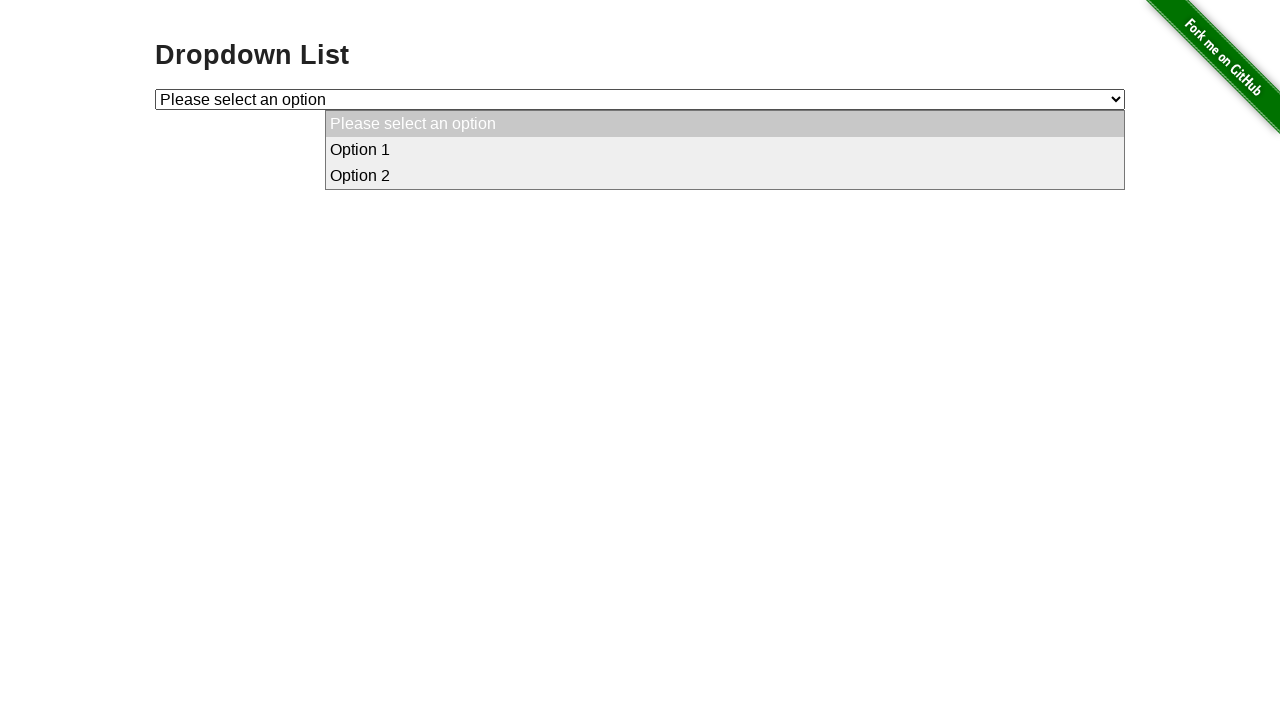